Tests the add/remove elements functionality by clicking the Add Element button 5 times and verifying that 5 delete buttons are created

Starting URL: https://the-internet.herokuapp.com/add_remove_elements/

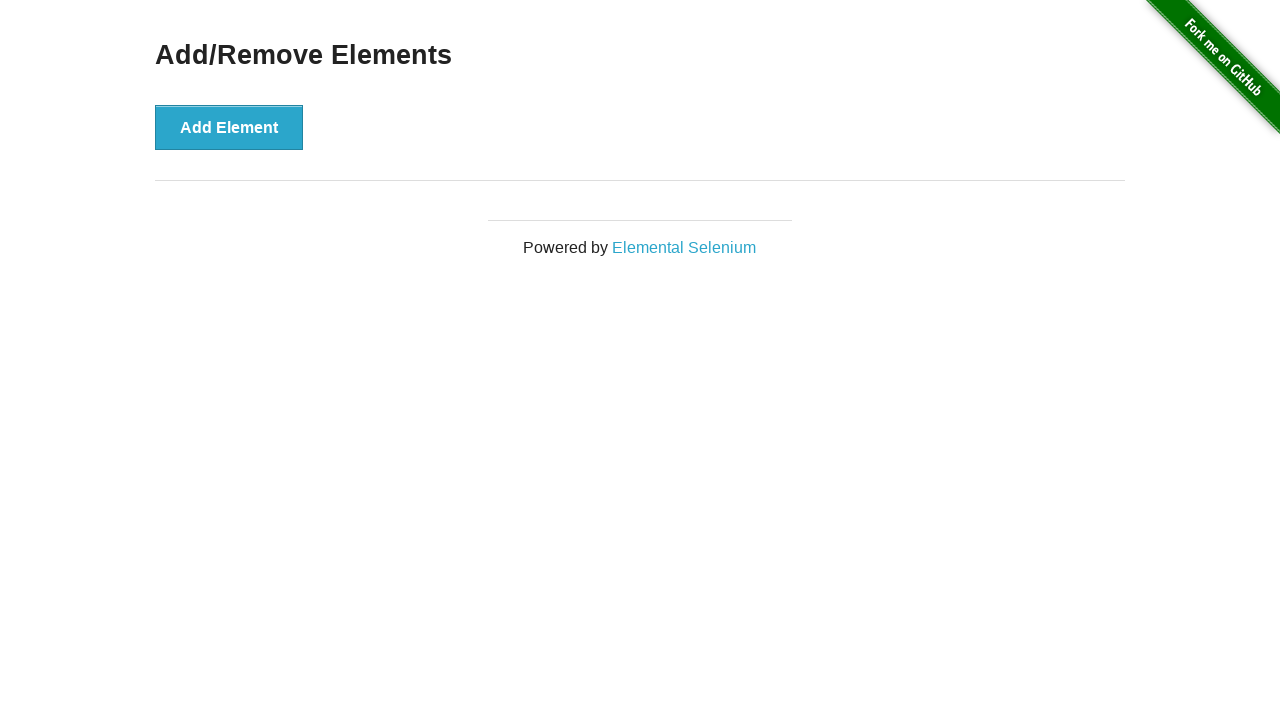

Navigated to add/remove elements page
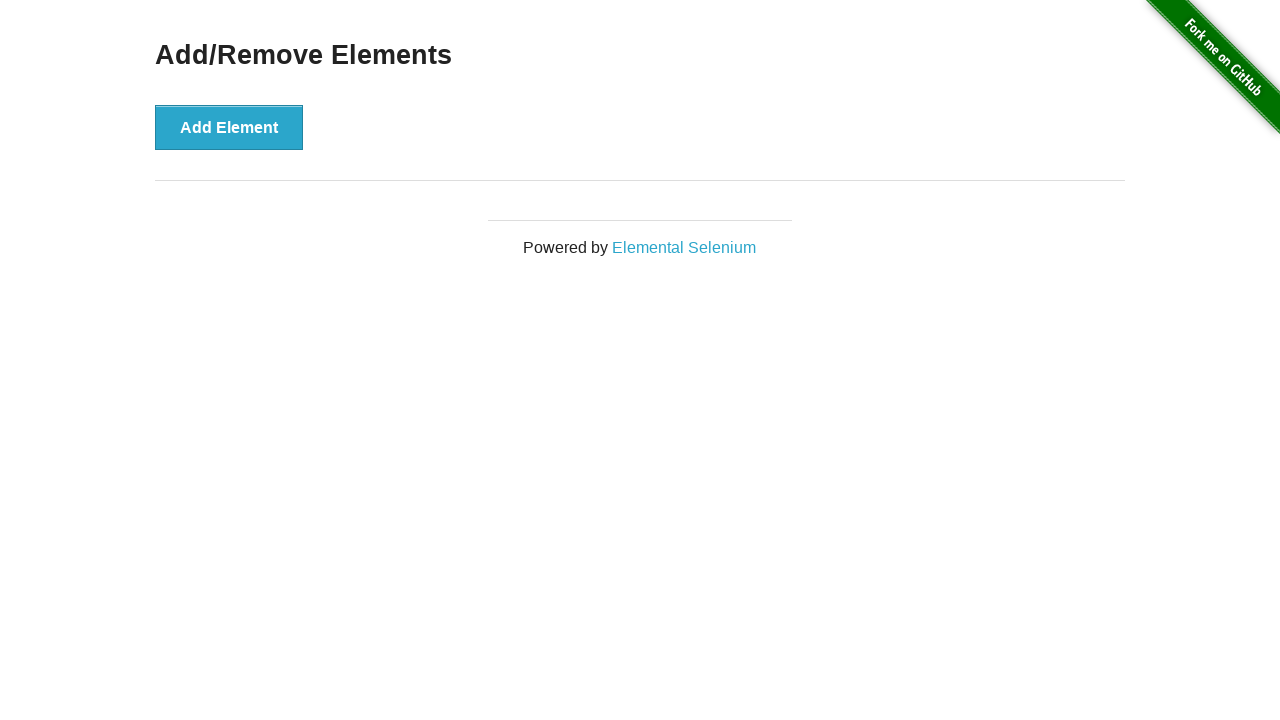

Located the Add Element button
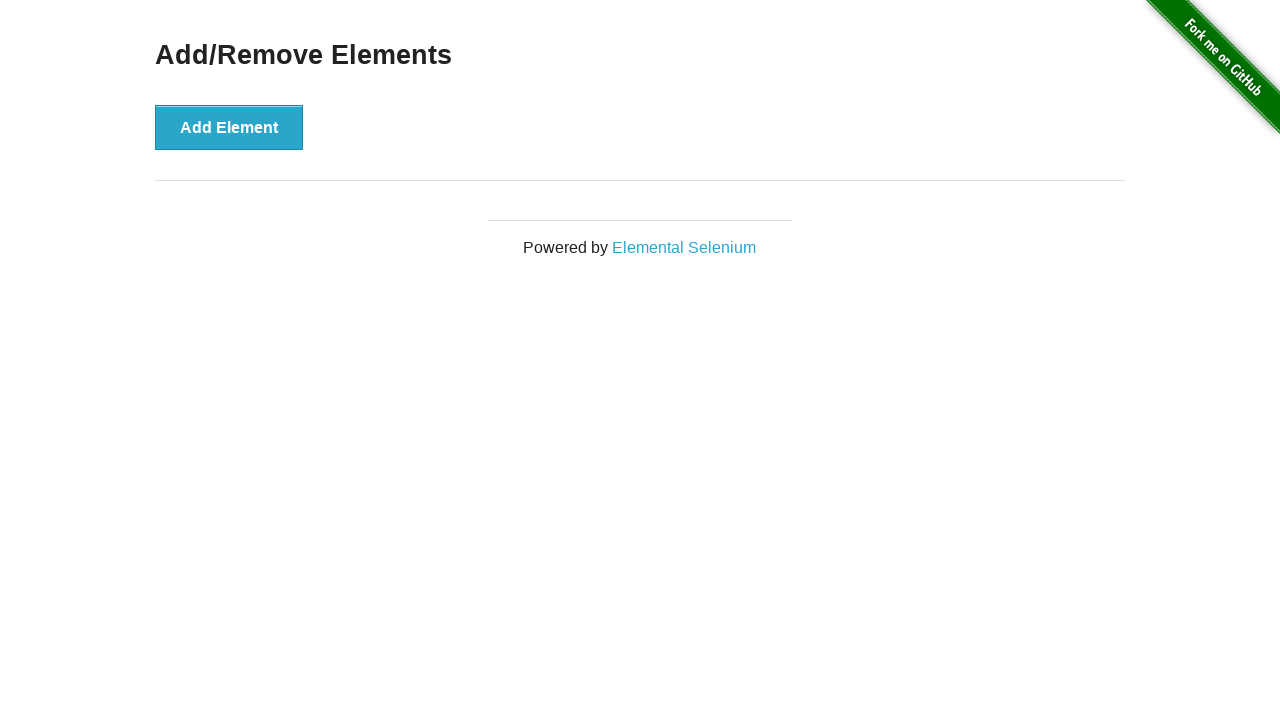

Clicked Add Element button (click 1 of 5) at (229, 127) on button[onclick^='addElement']
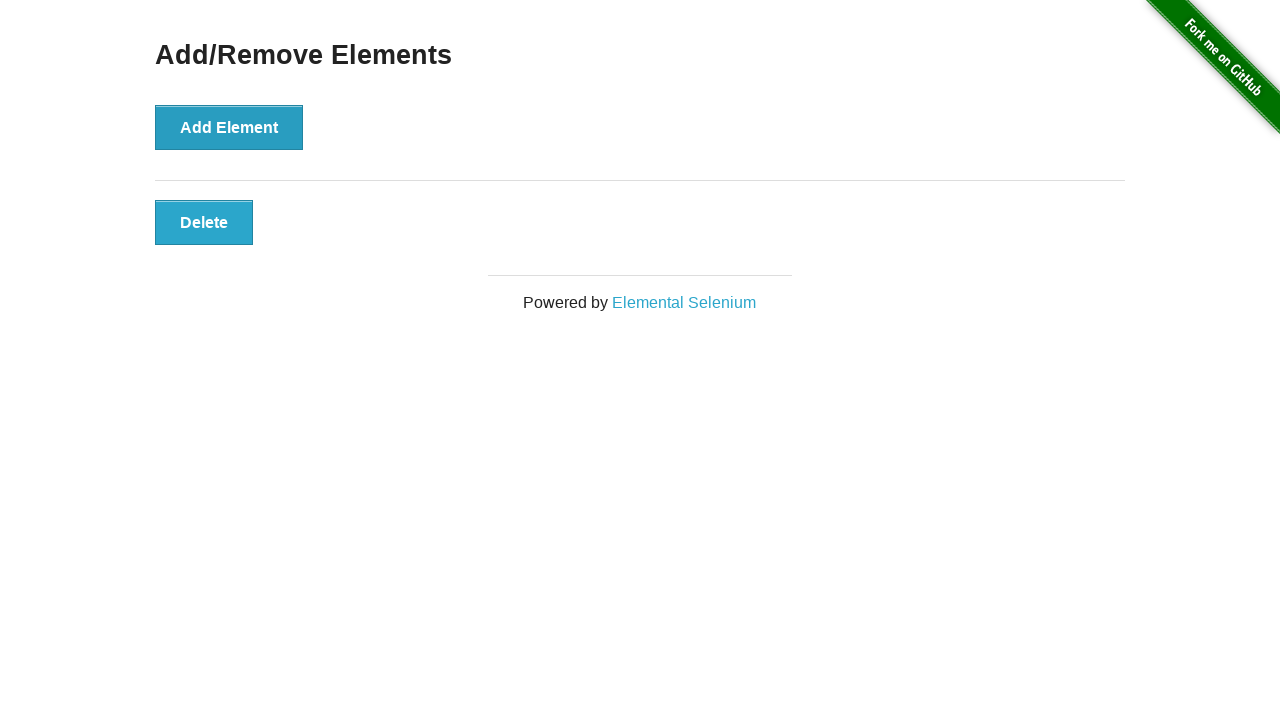

Clicked Add Element button (click 2 of 5) at (229, 127) on button[onclick^='addElement']
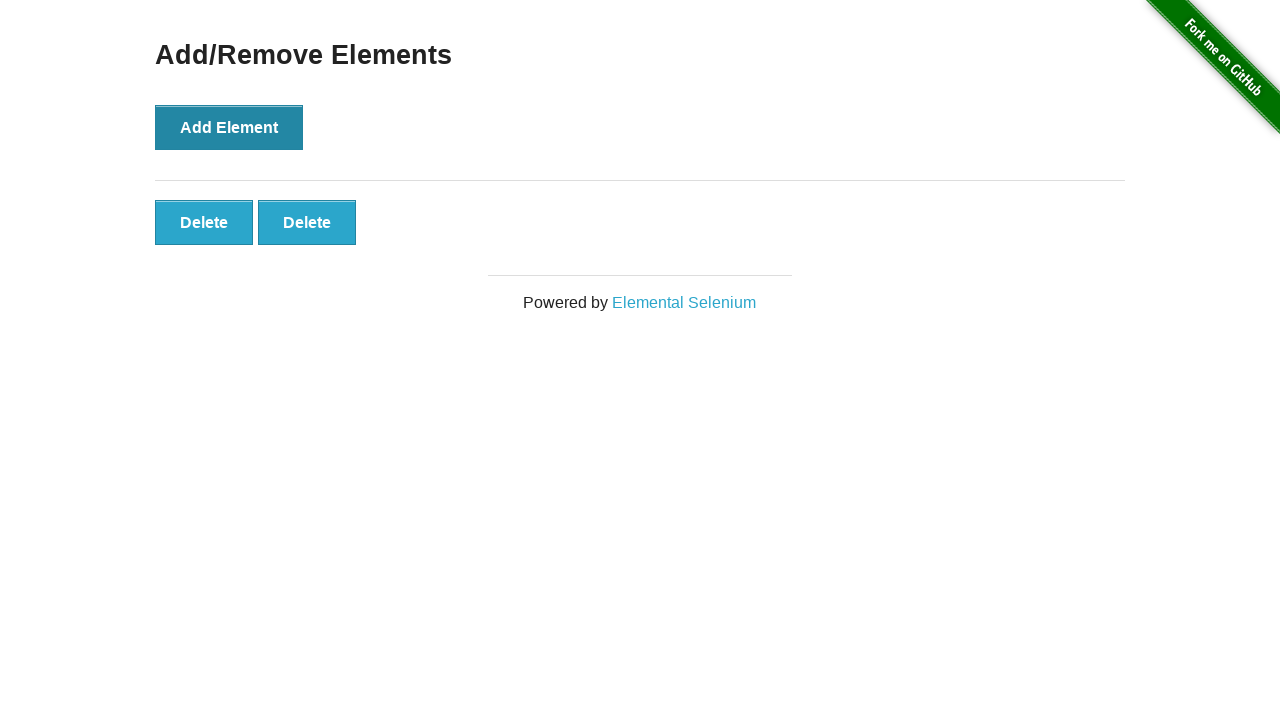

Clicked Add Element button (click 3 of 5) at (229, 127) on button[onclick^='addElement']
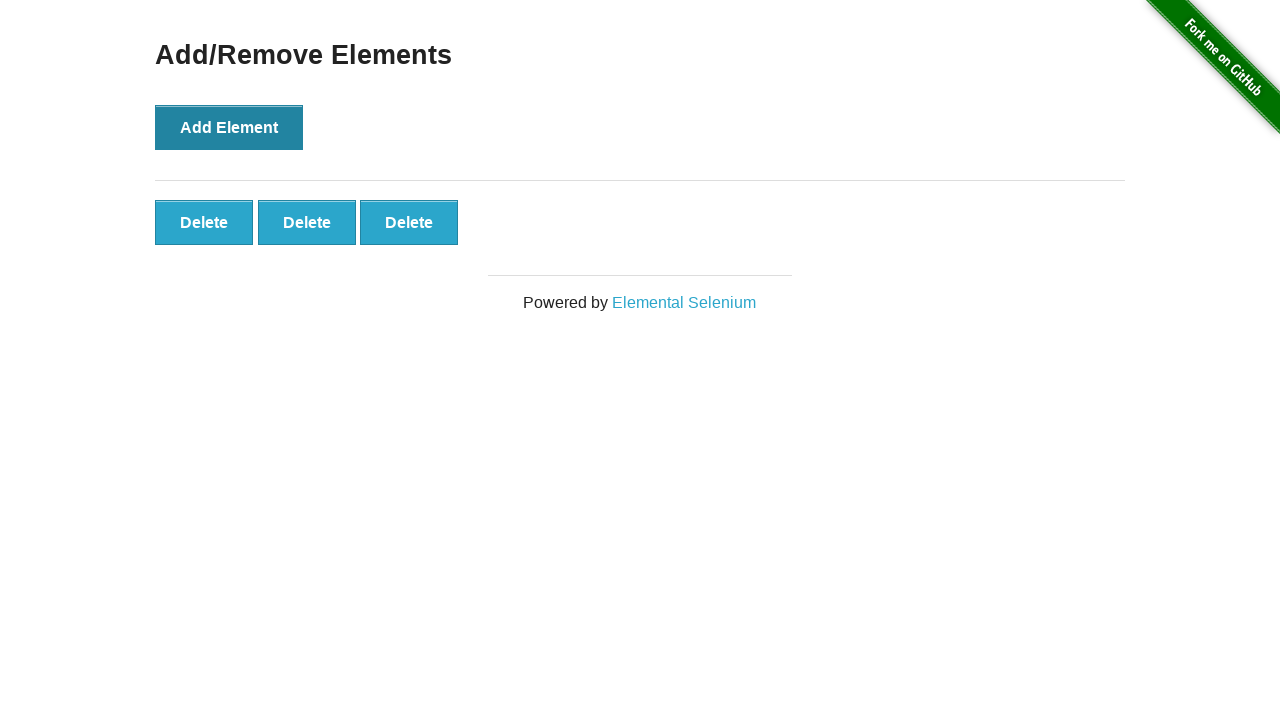

Clicked Add Element button (click 4 of 5) at (229, 127) on button[onclick^='addElement']
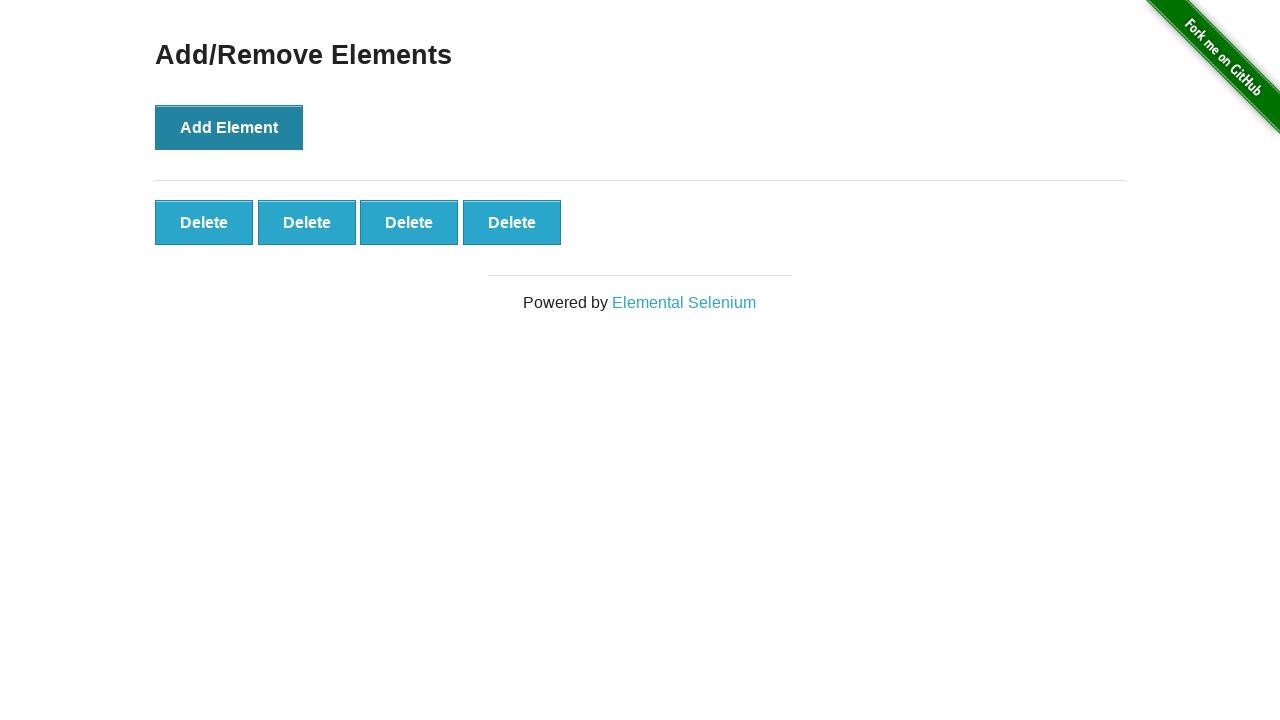

Clicked Add Element button (click 5 of 5) at (229, 127) on button[onclick^='addElement']
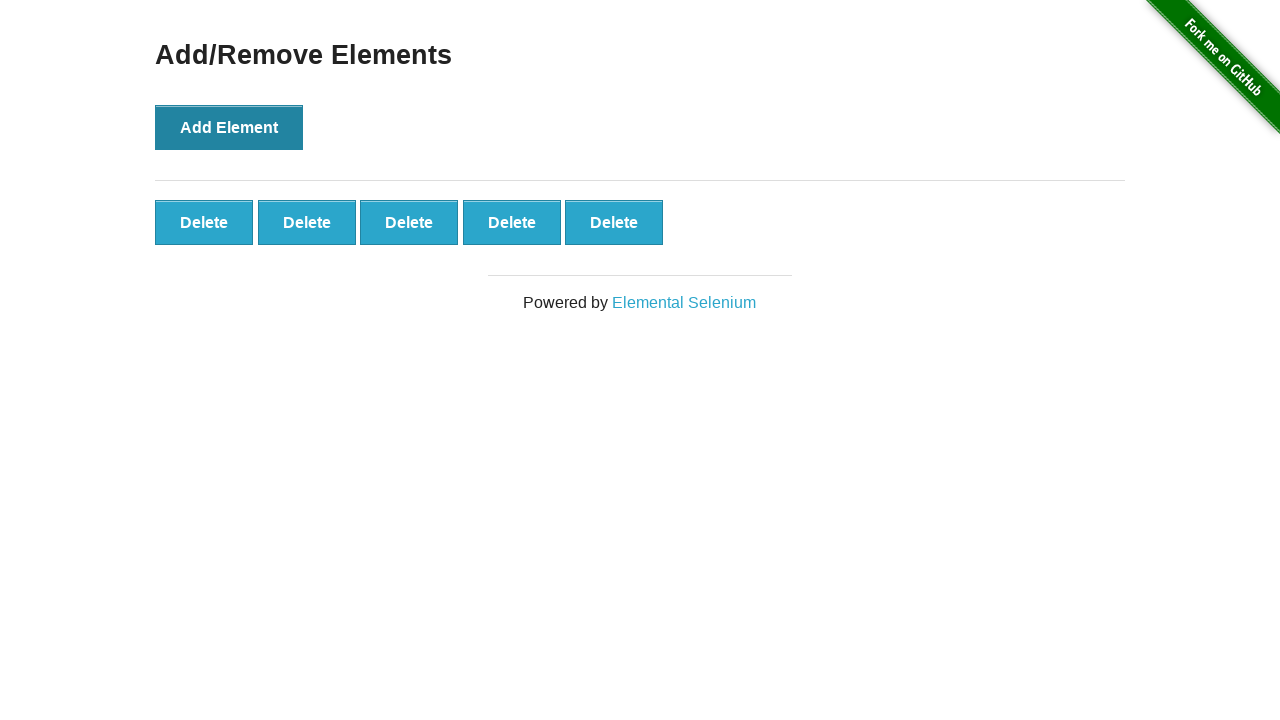

Located all delete buttons
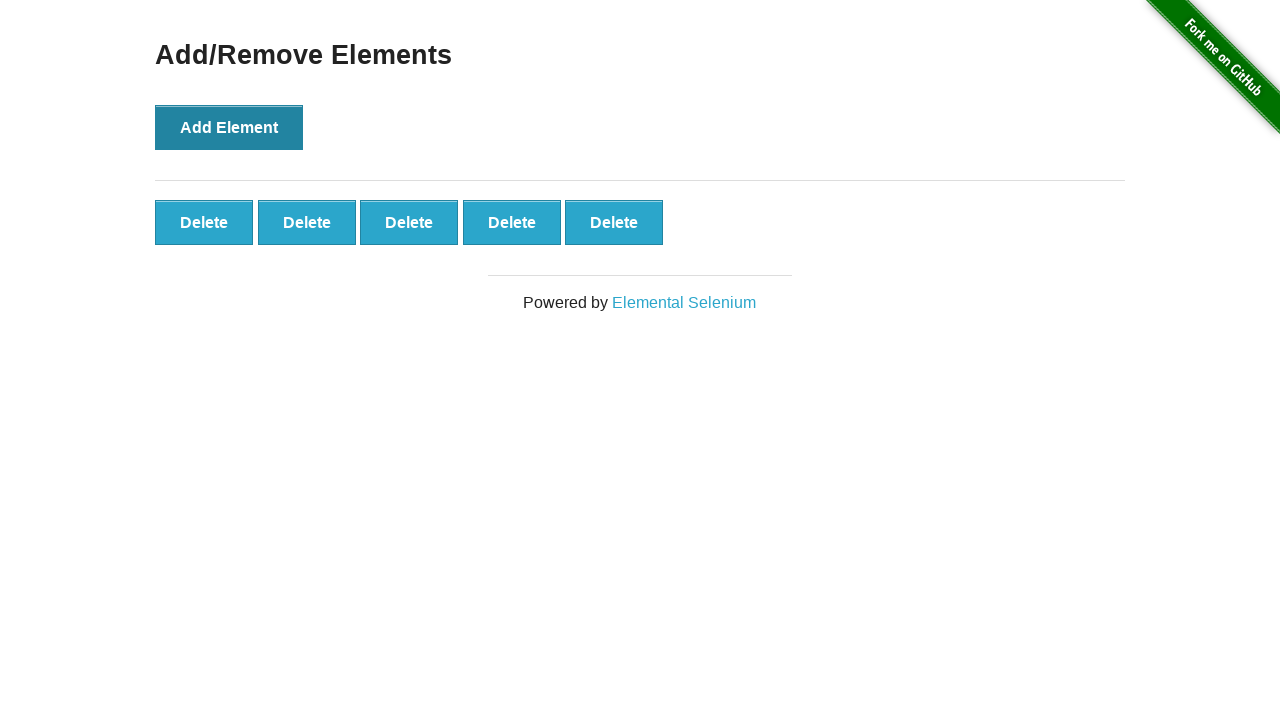

Verified that exactly 5 delete buttons were created
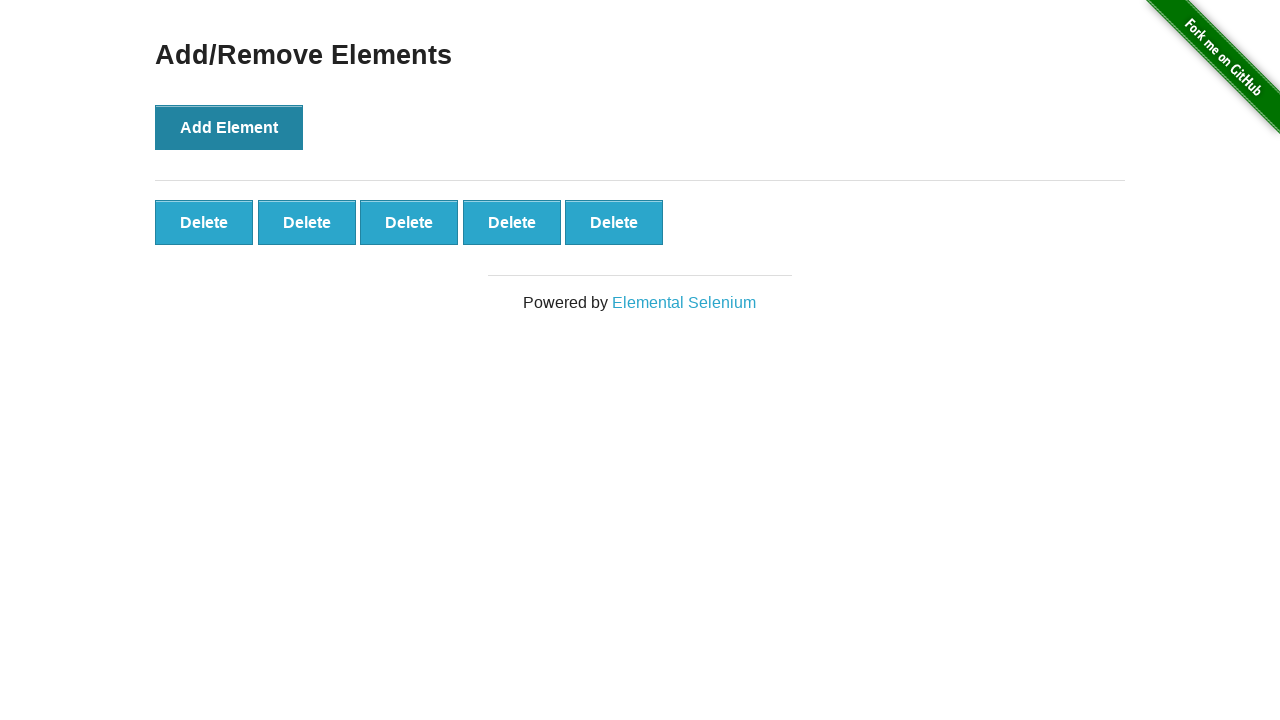

Retrieved text from delete button 1
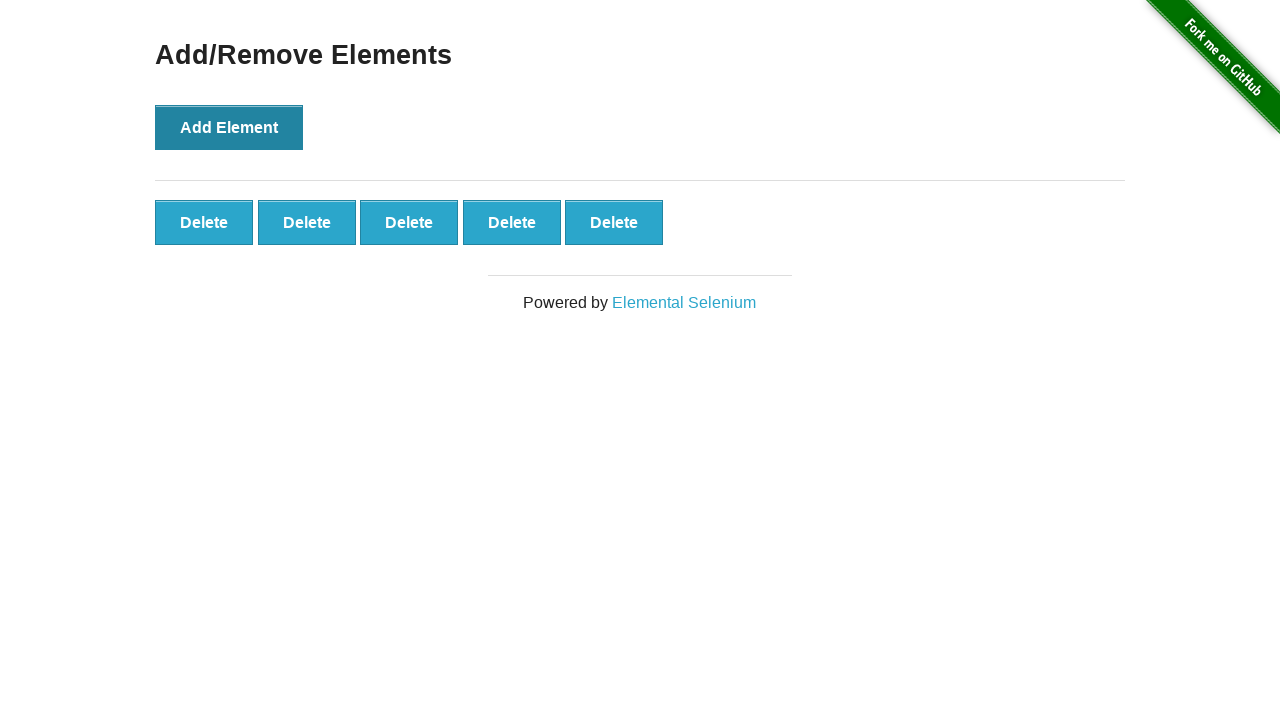

Retrieved text from delete button 2
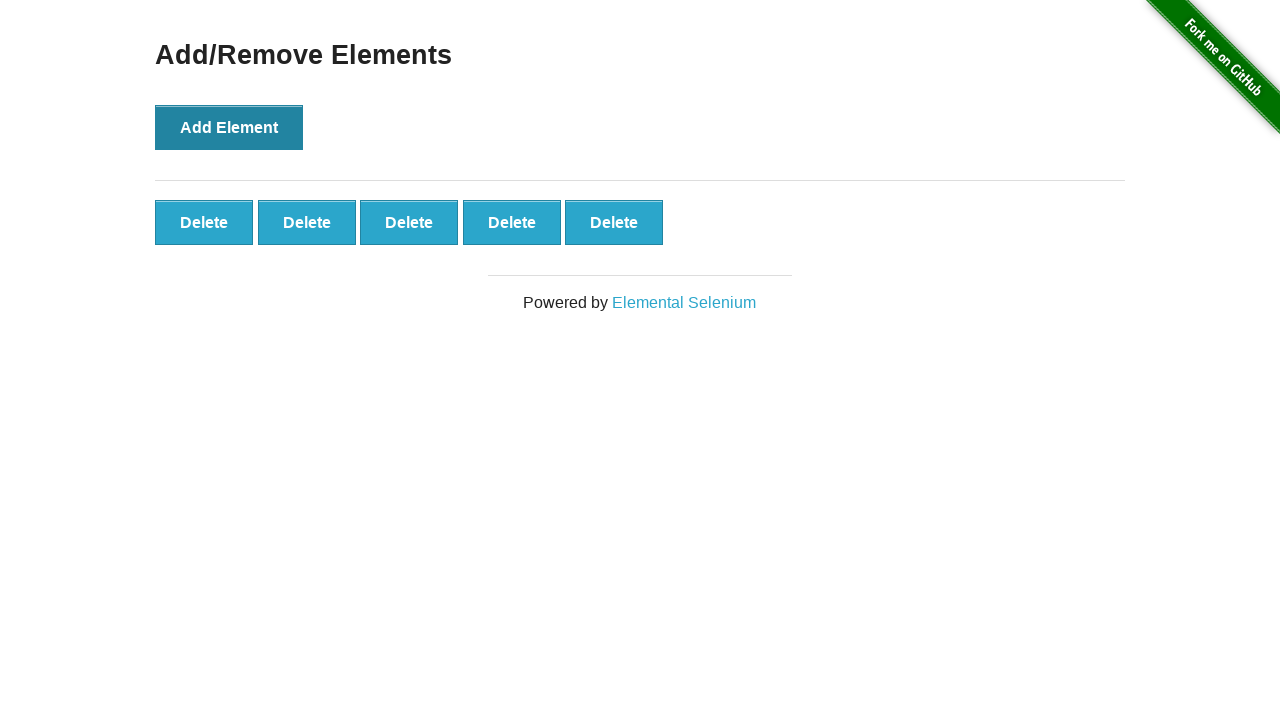

Retrieved text from delete button 3
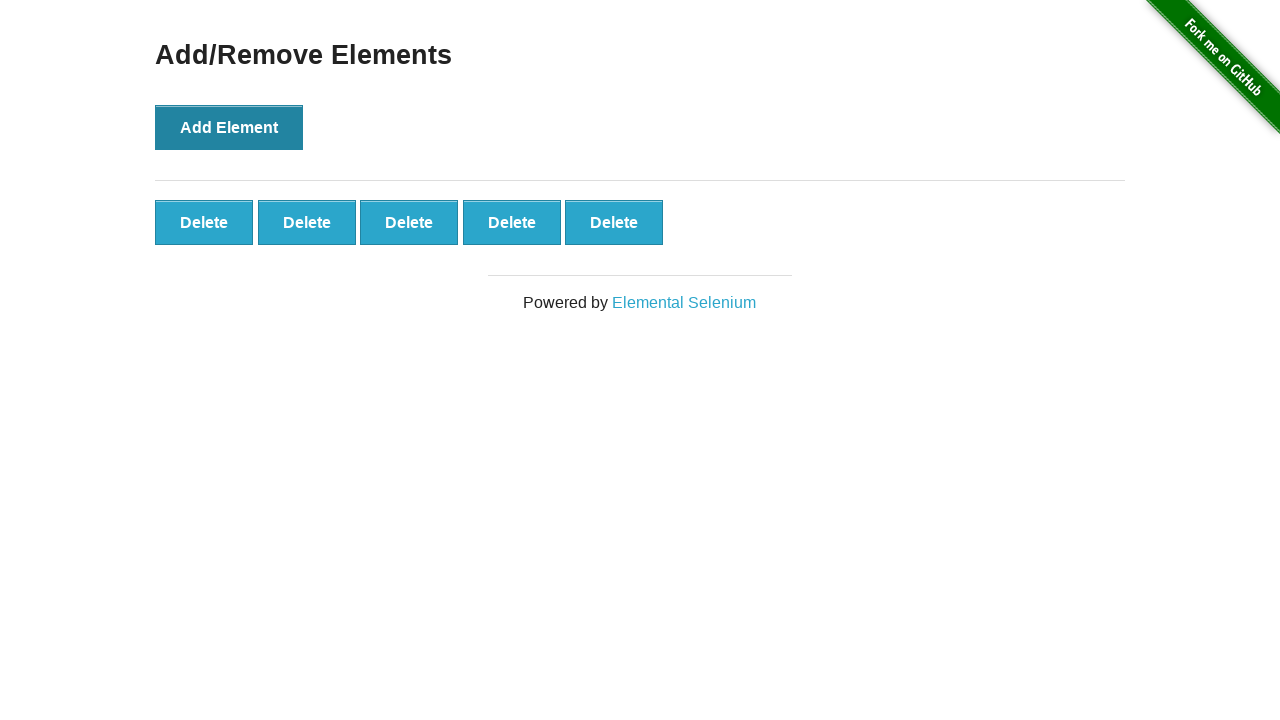

Retrieved text from delete button 4
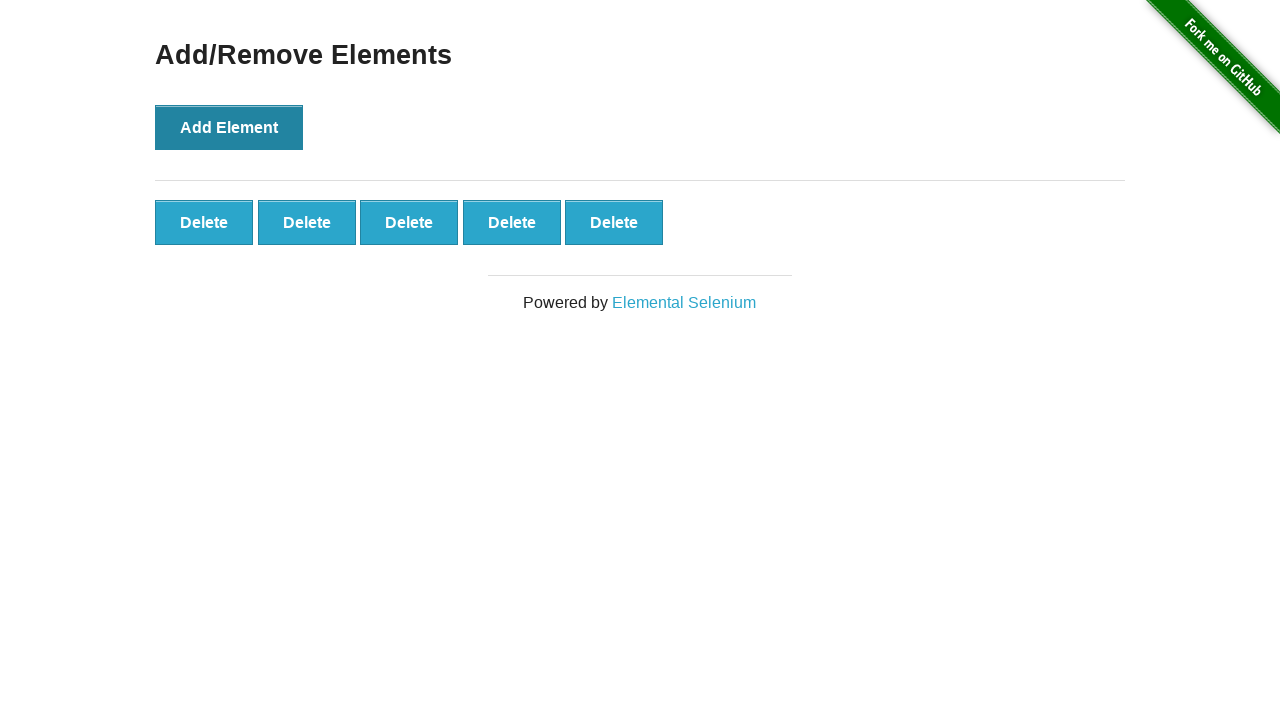

Retrieved text from delete button 5
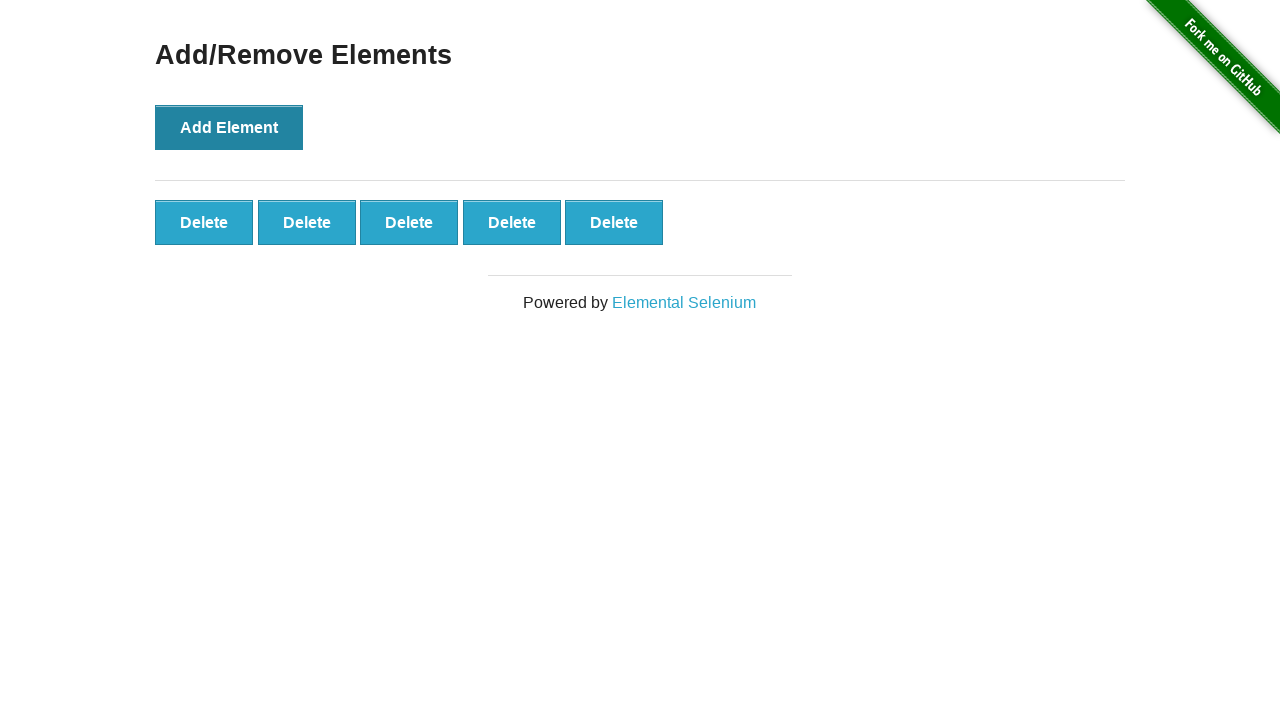

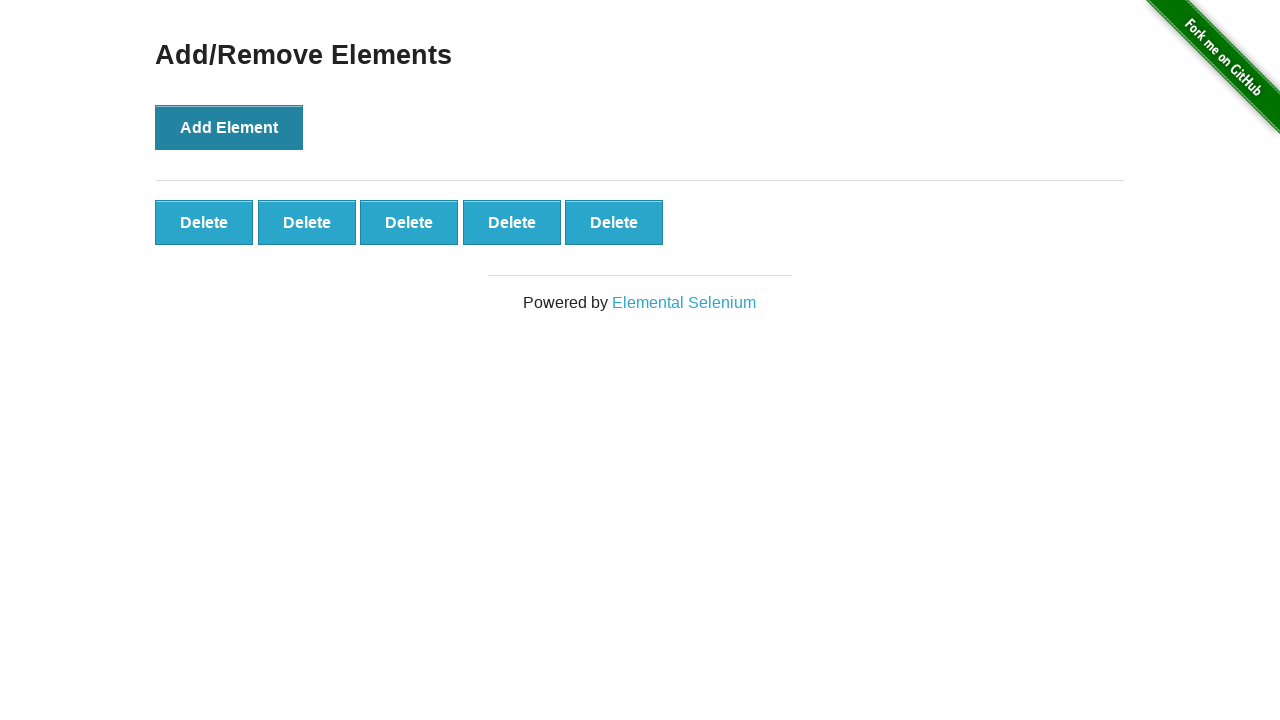